Tests checkbox functionality by clicking on a checkbox and verifying it becomes selected

Starting URL: https://www.selenium.dev/selenium/web/formPage.html

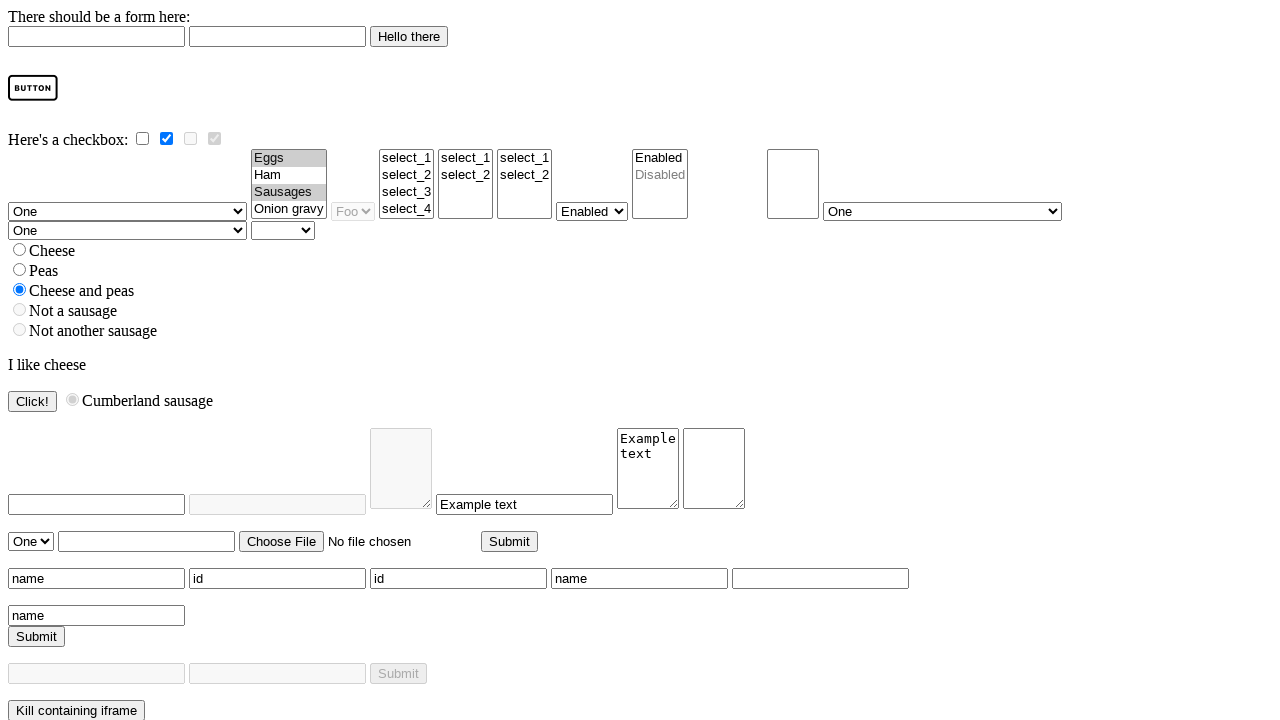

Clicked checkbox with name 'checky' at (142, 138) on input[name='checky']
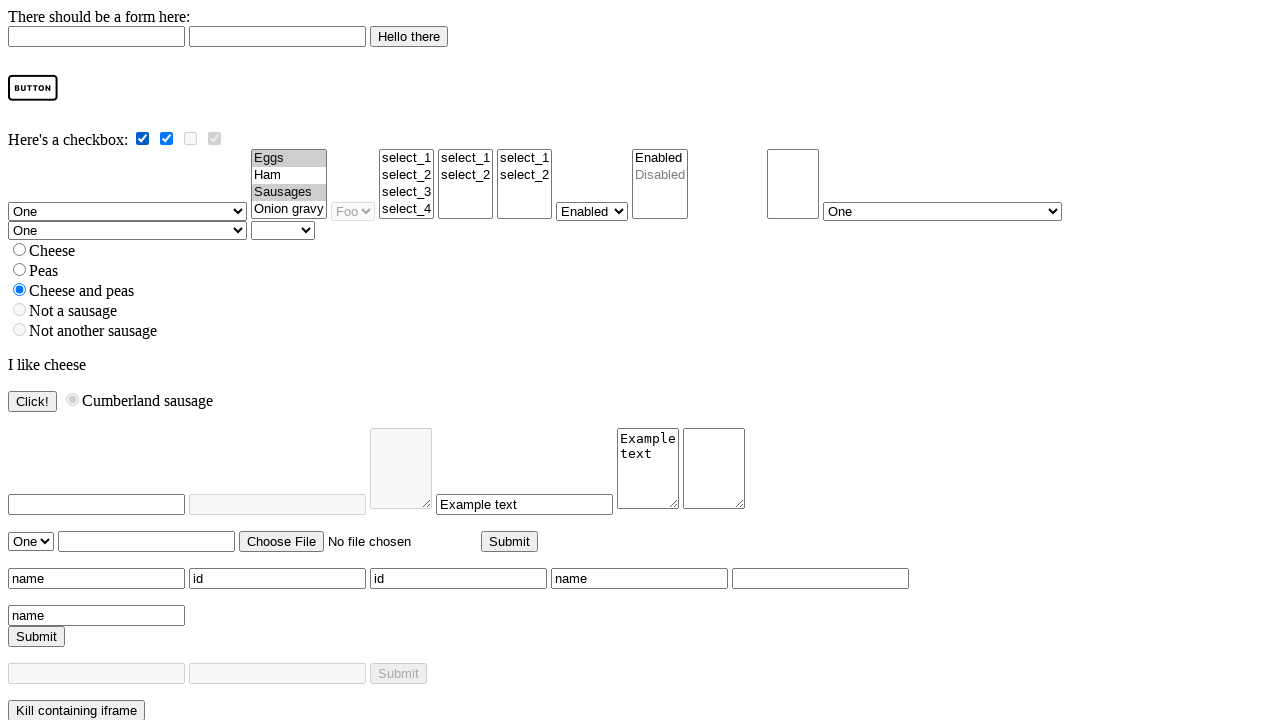

Verified checkbox is selected
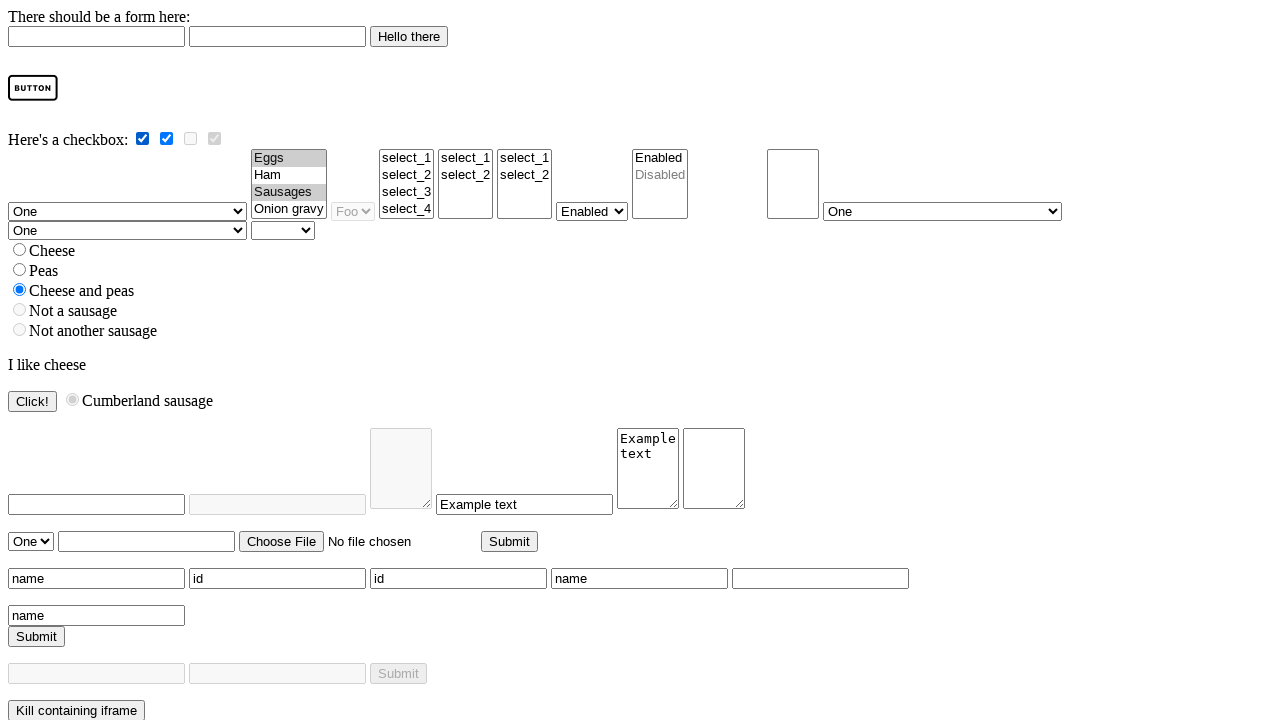

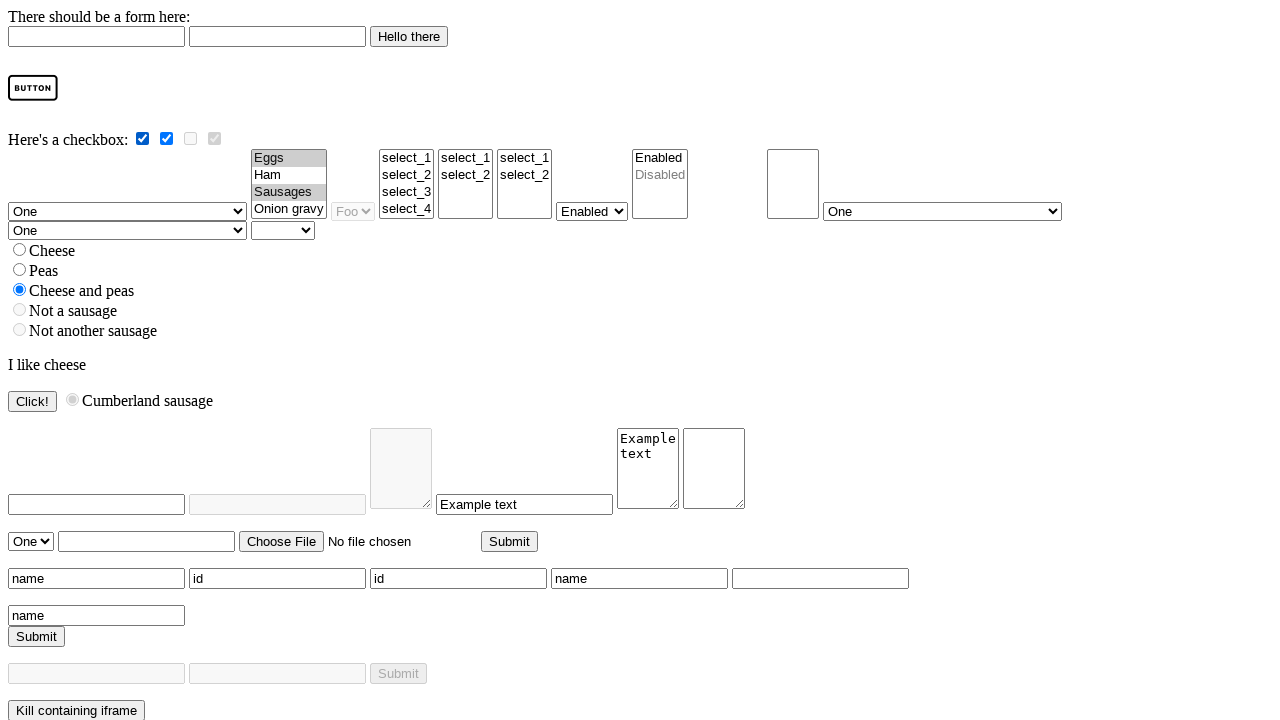